Tests AJAX functionality by clicking a button that triggers an AJAX request and waiting for the dynamic content to load

Starting URL: http://uitestingplayground.com/ajax

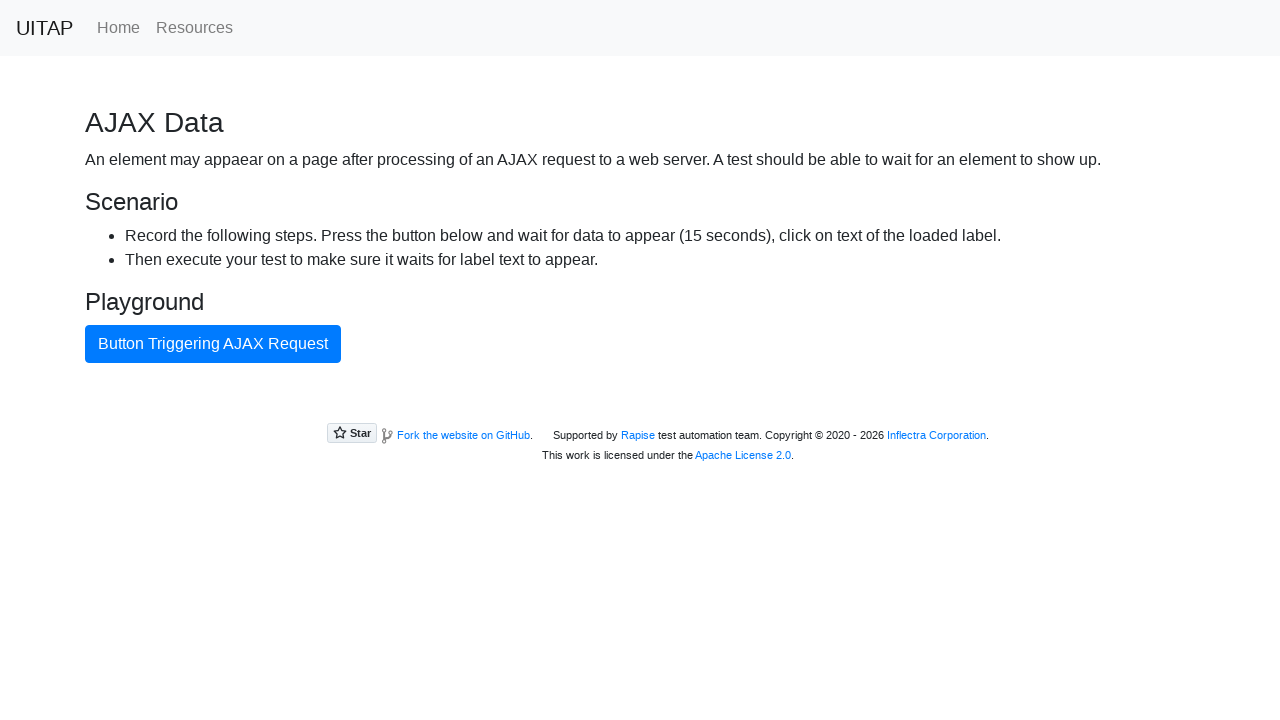

Clicked AJAX button to trigger request at (213, 344) on #ajaxButton
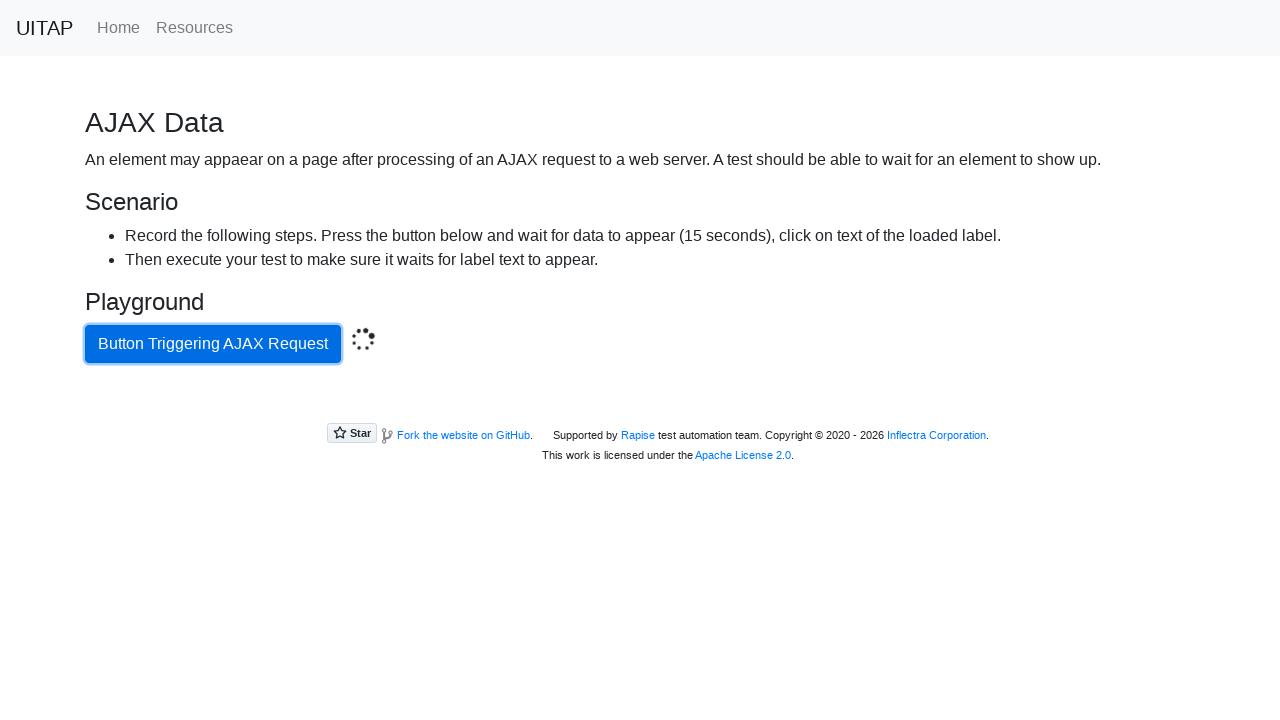

AJAX content loaded successfully with expected text
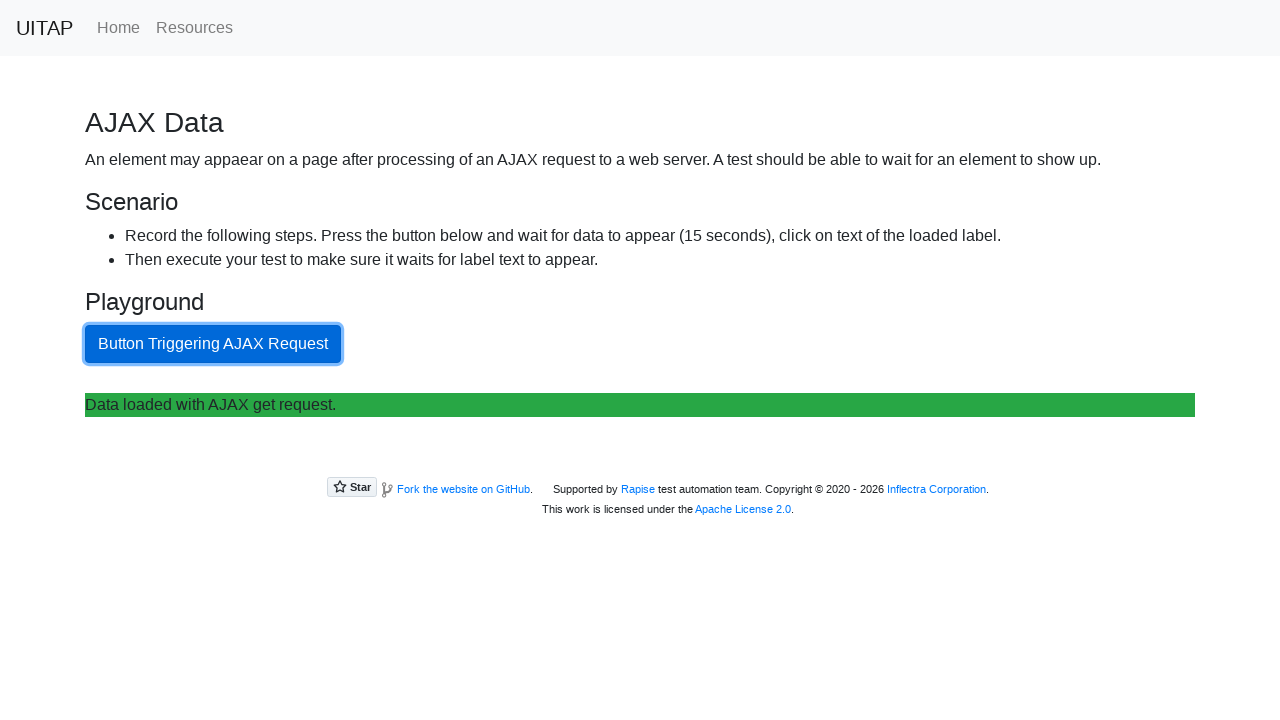

Retrieved AJAX content text: 
Data loaded with AJAX get request.
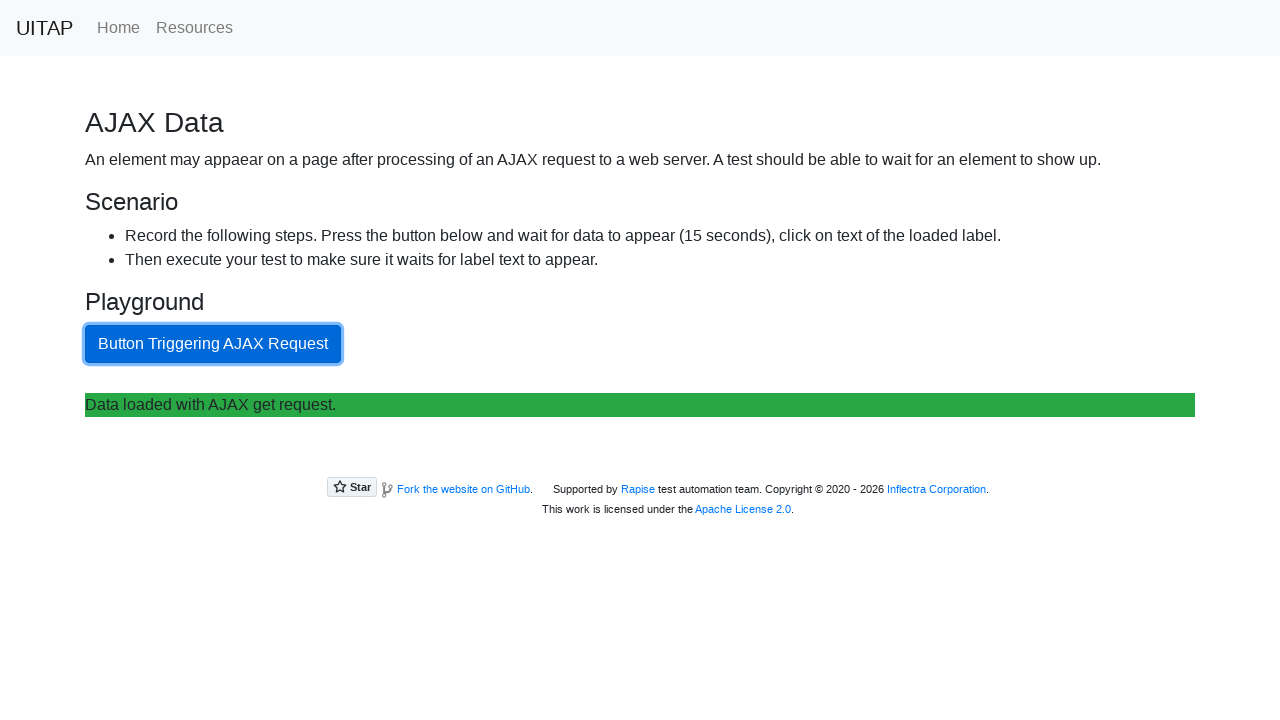

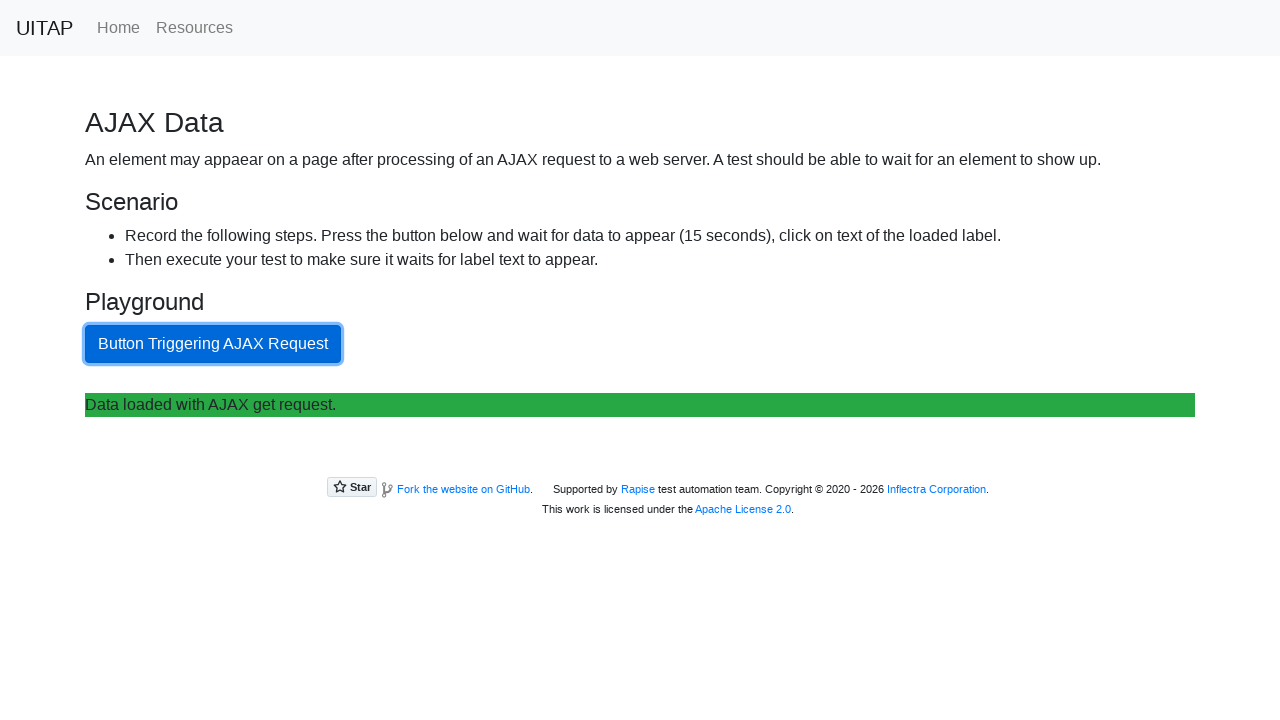